Tests the TodoMVC application by adding two todo items, marking them as completed one at a time, and clearing each completed item using the "Clear completed" button.

Starting URL: https://demo.playwright.dev/todomvc/#/

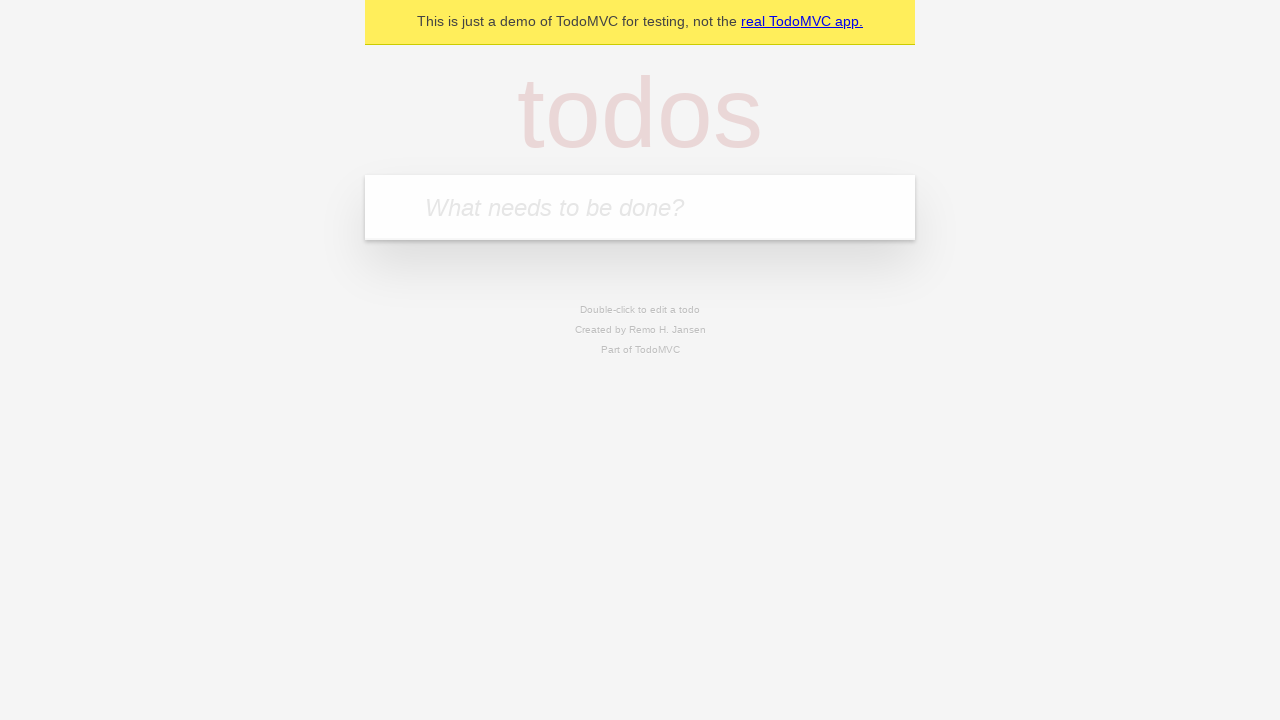

Clicked on the todo input textbox at (640, 207) on internal:role=textbox[name="What needs to be done?"i]
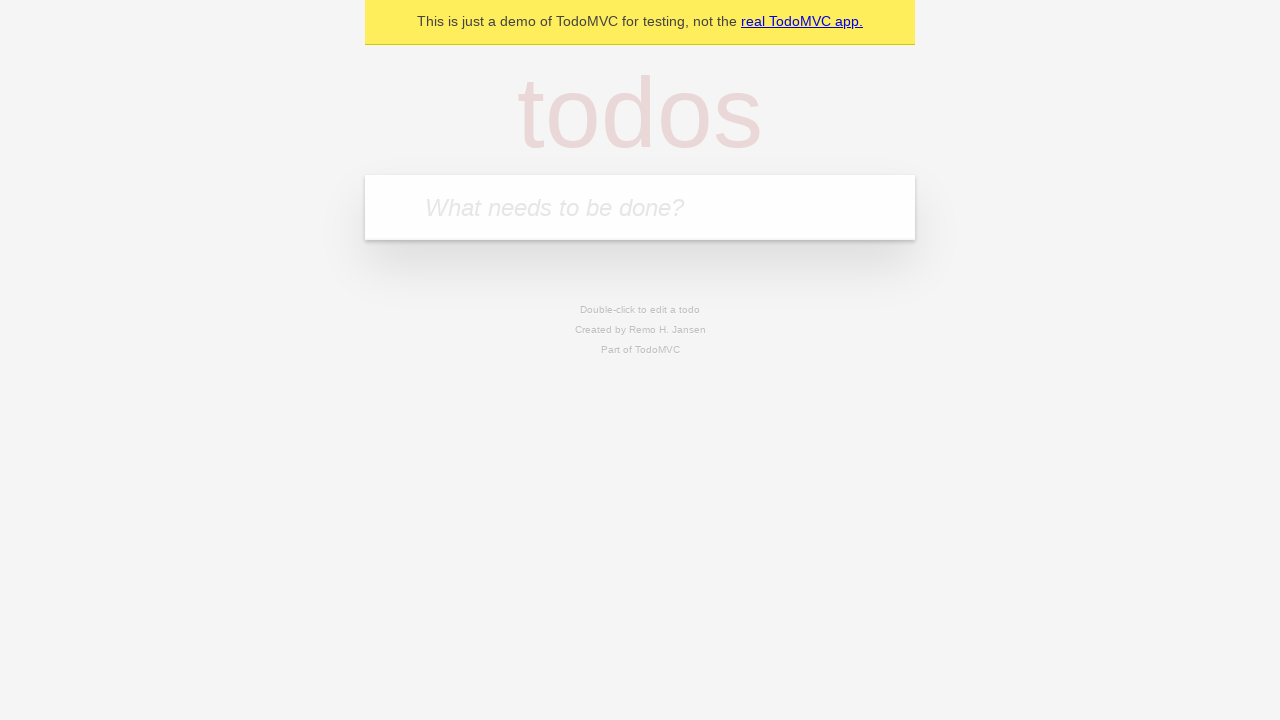

Filled first todo item with 'Saturday holiday' on internal:role=textbox[name="What needs to be done?"i]
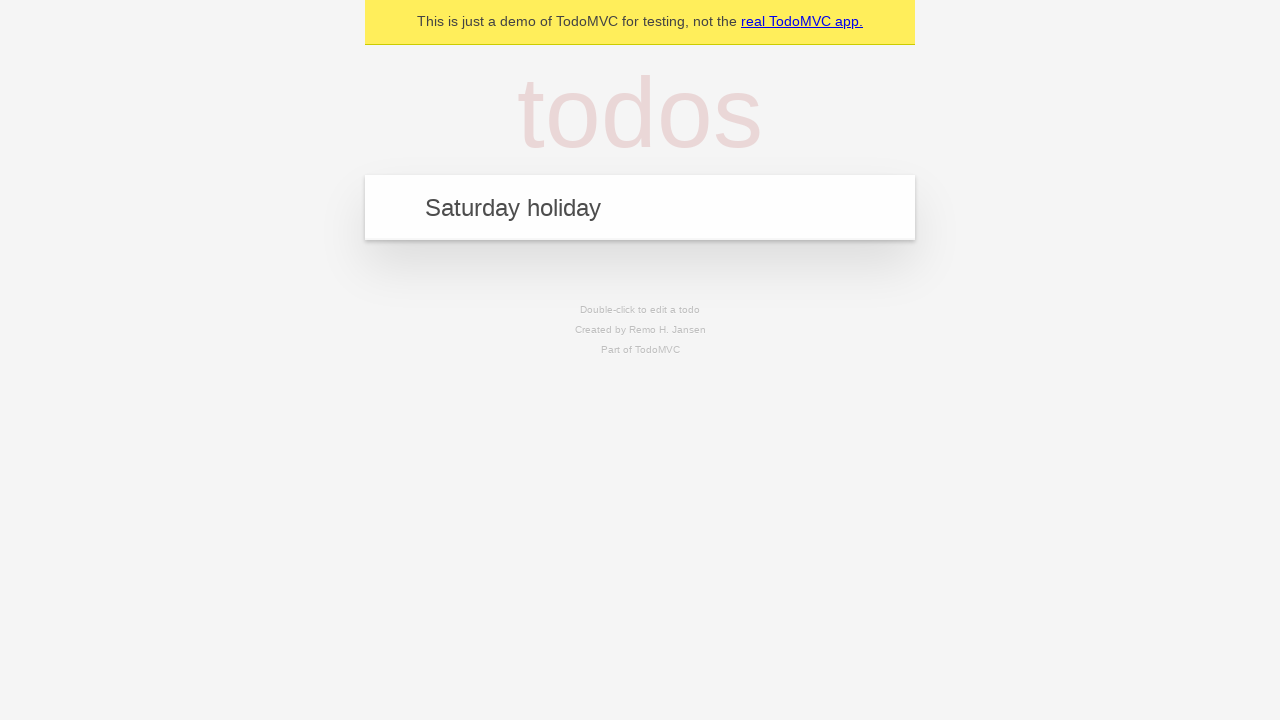

Submitted first todo item by pressing Enter on internal:role=textbox[name="What needs to be done?"i]
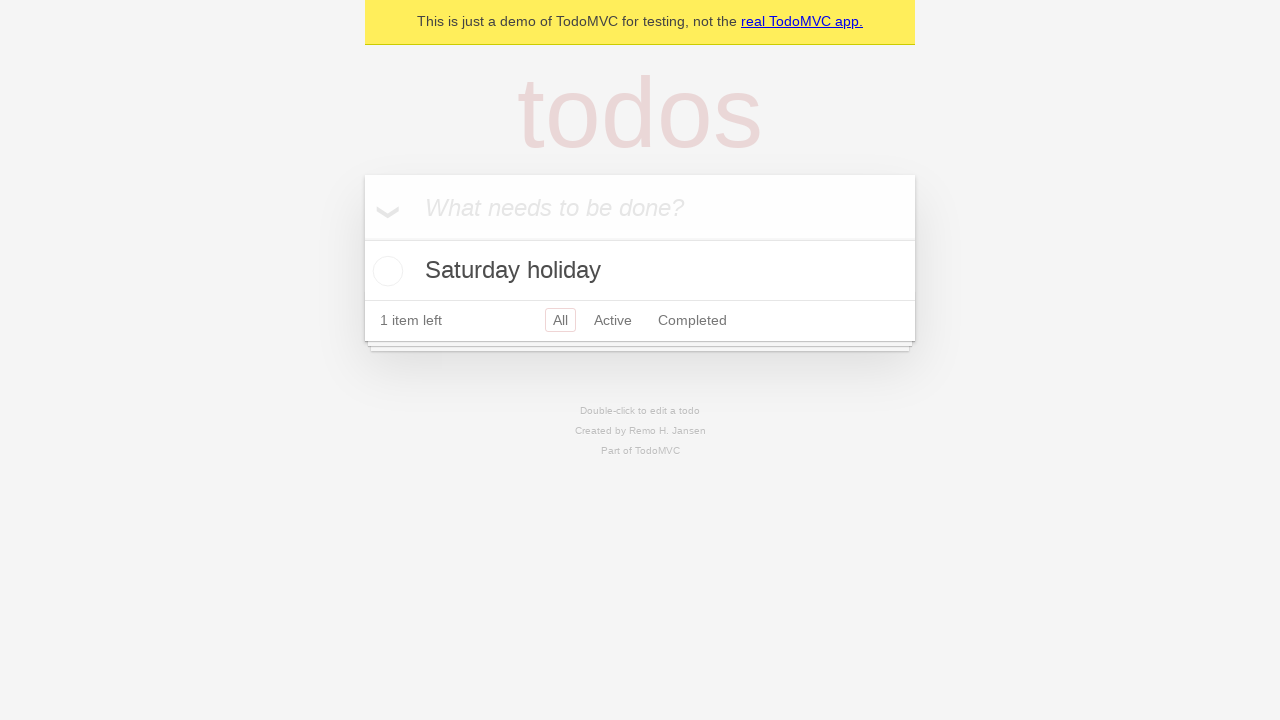

Filled second todo item with 'Complete Assignment' on internal:role=textbox[name="What needs to be done?"i]
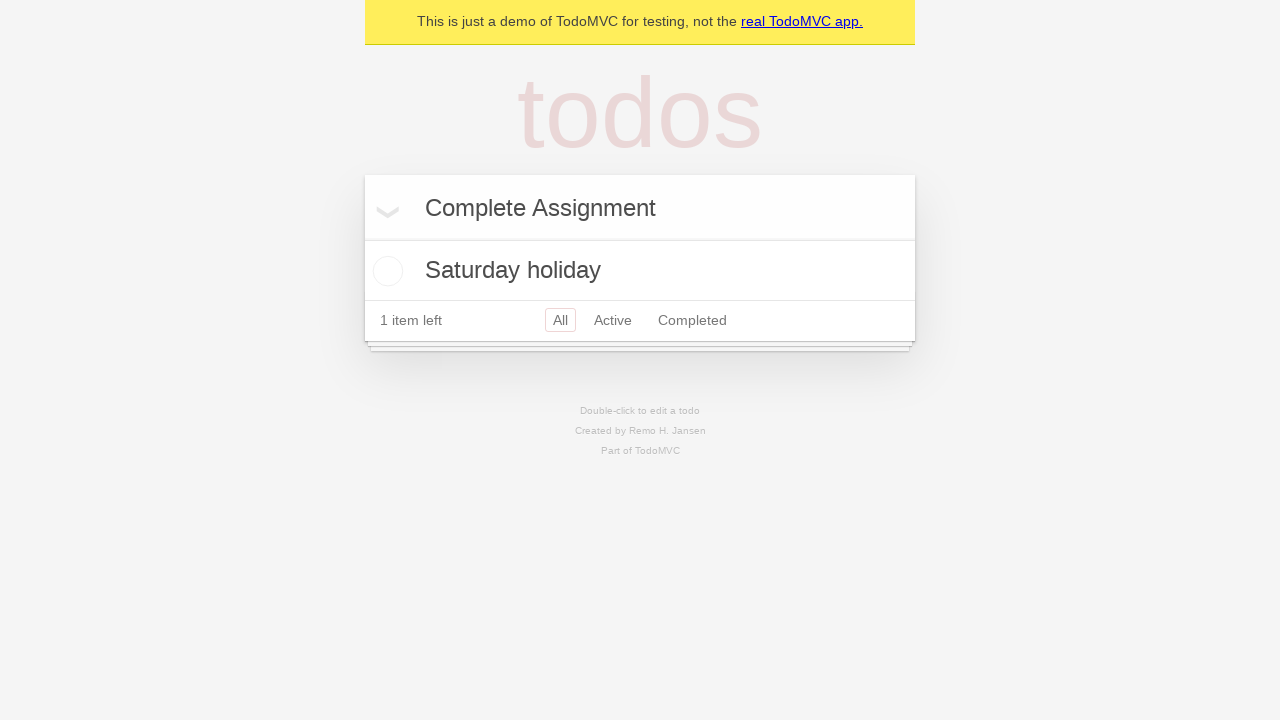

Submitted second todo item by pressing Enter on internal:role=textbox[name="What needs to be done?"i]
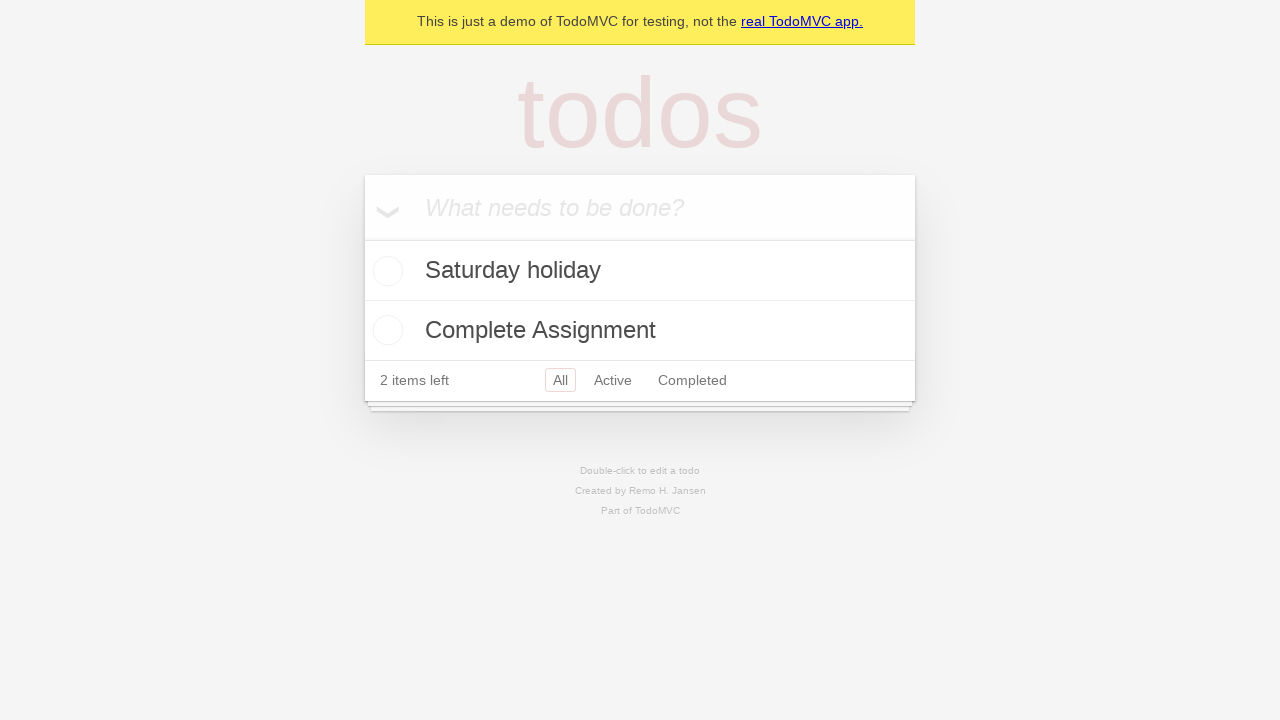

Marked first todo item 'Saturday holiday' as completed at (385, 271) on internal:role=listitem >> internal:has-text="Saturday holiday"i >> internal:labe
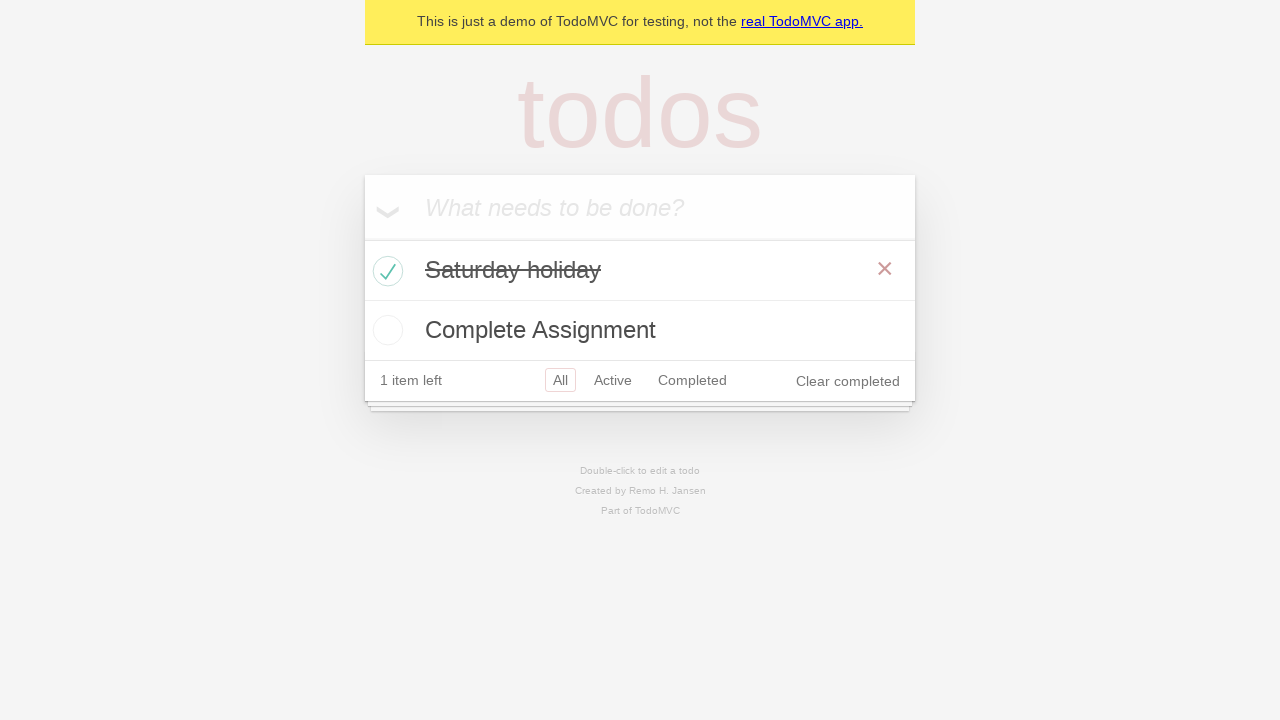

Clicked 'Clear completed' button to remove first completed item at (848, 381) on internal:role=button[name="Clear completed"i]
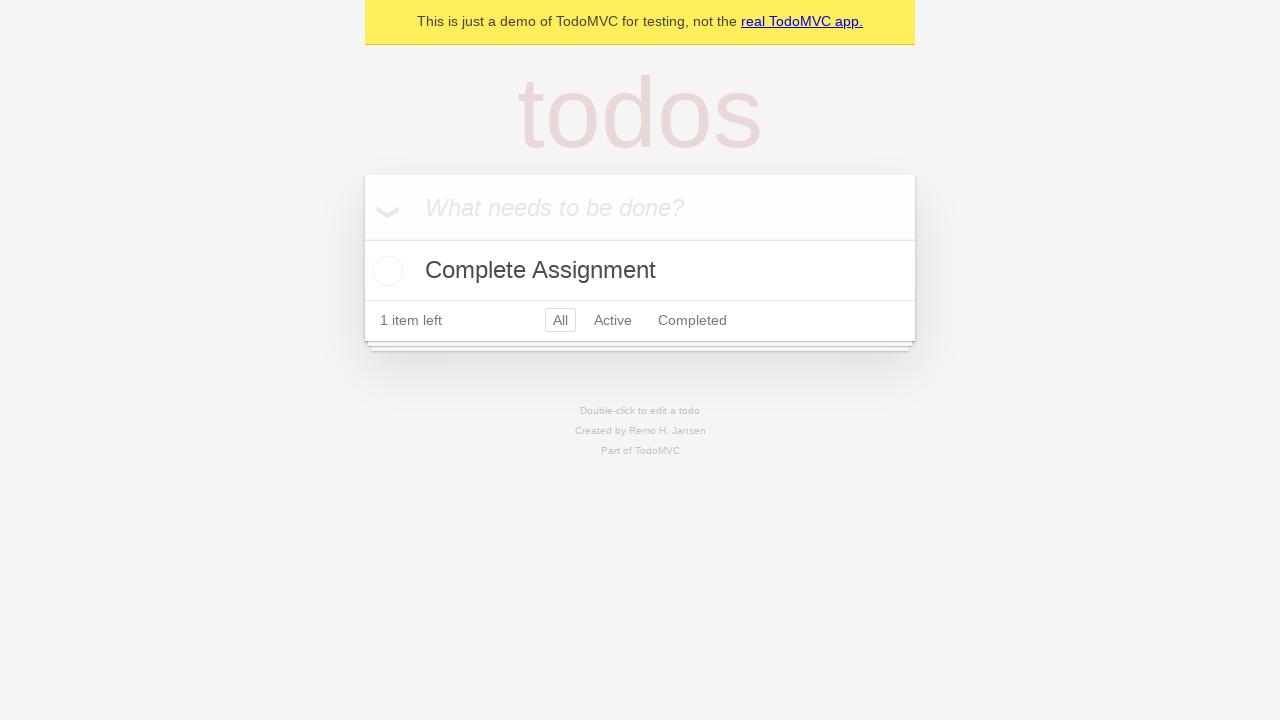

Marked second todo item 'Complete Assignment' as completed at (385, 271) on internal:role=checkbox[name="Toggle Todo"i]
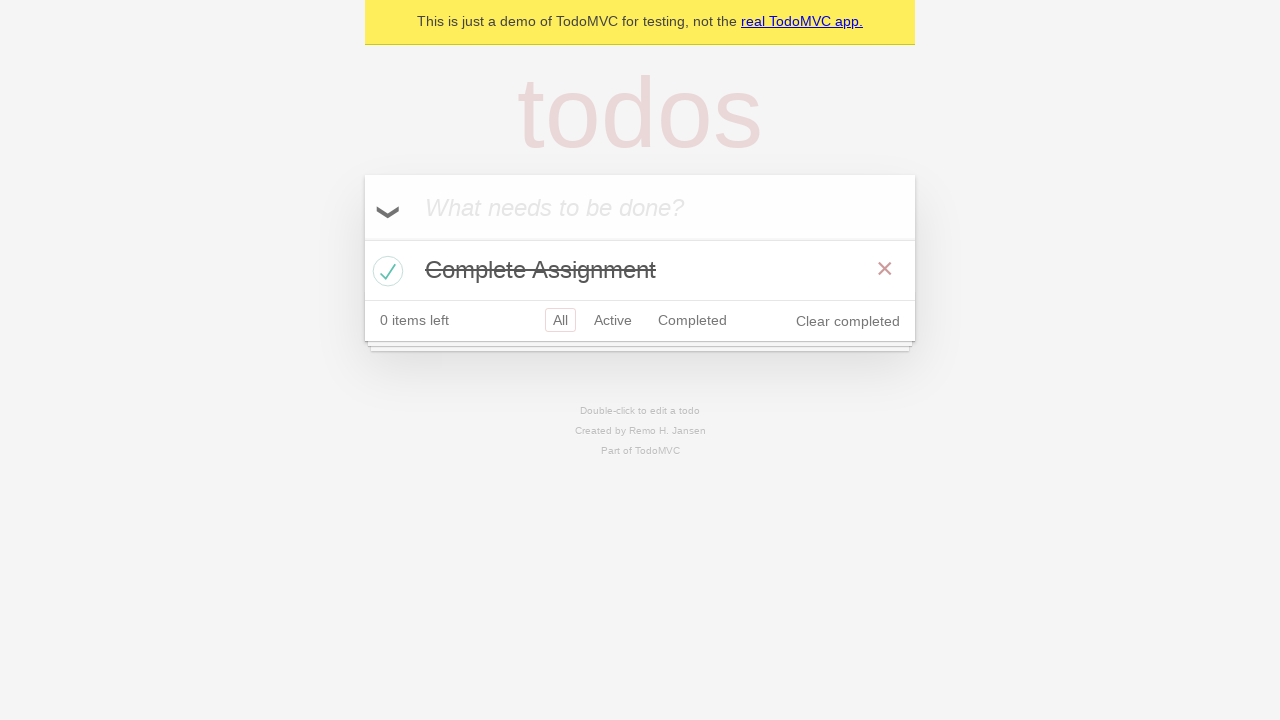

Clicked 'Clear completed' button to remove second completed item at (848, 321) on internal:role=button[name="Clear completed"i]
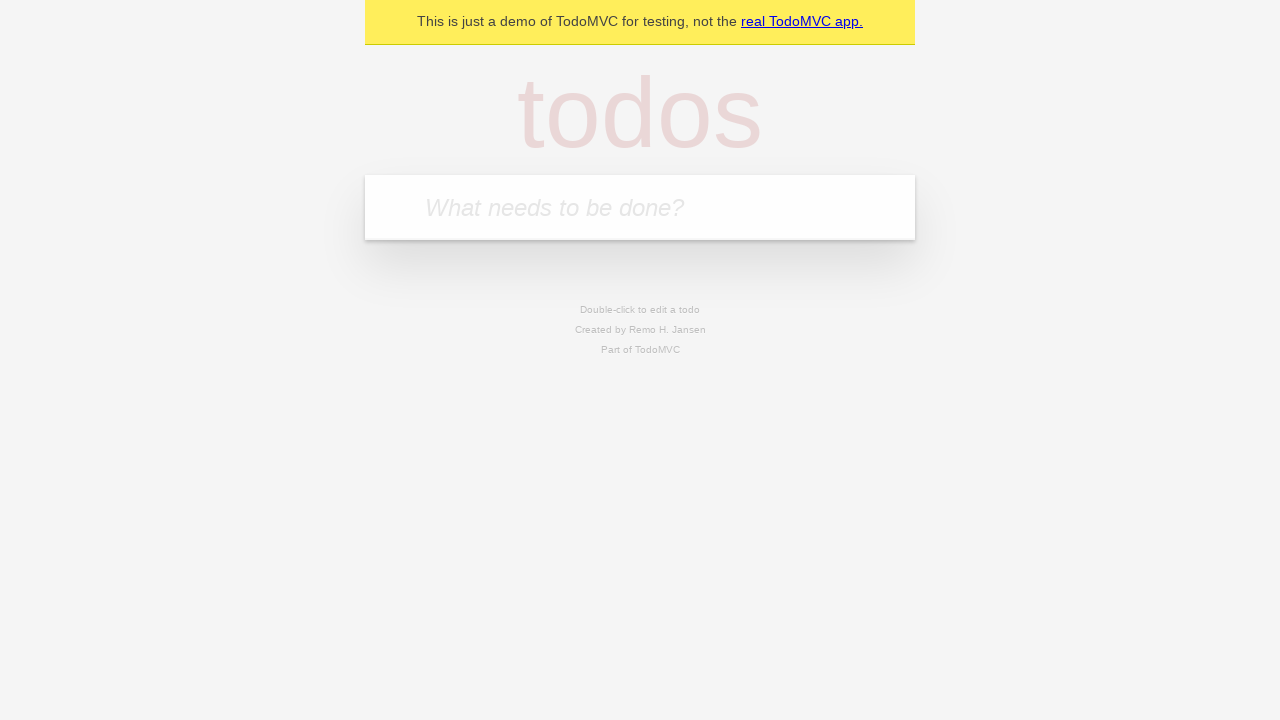

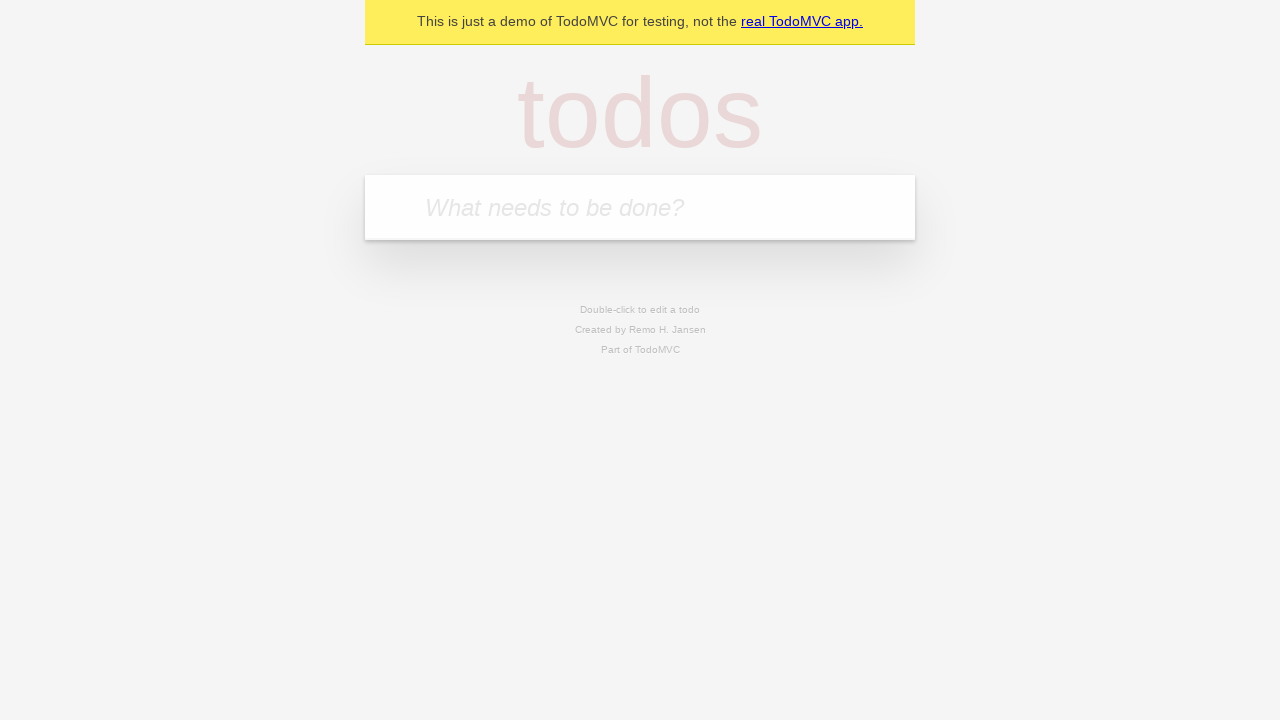